Tests signature pad functionality by drawing on canvas and clearing it

Starting URL: http://szimek.github.io/signature_pad/

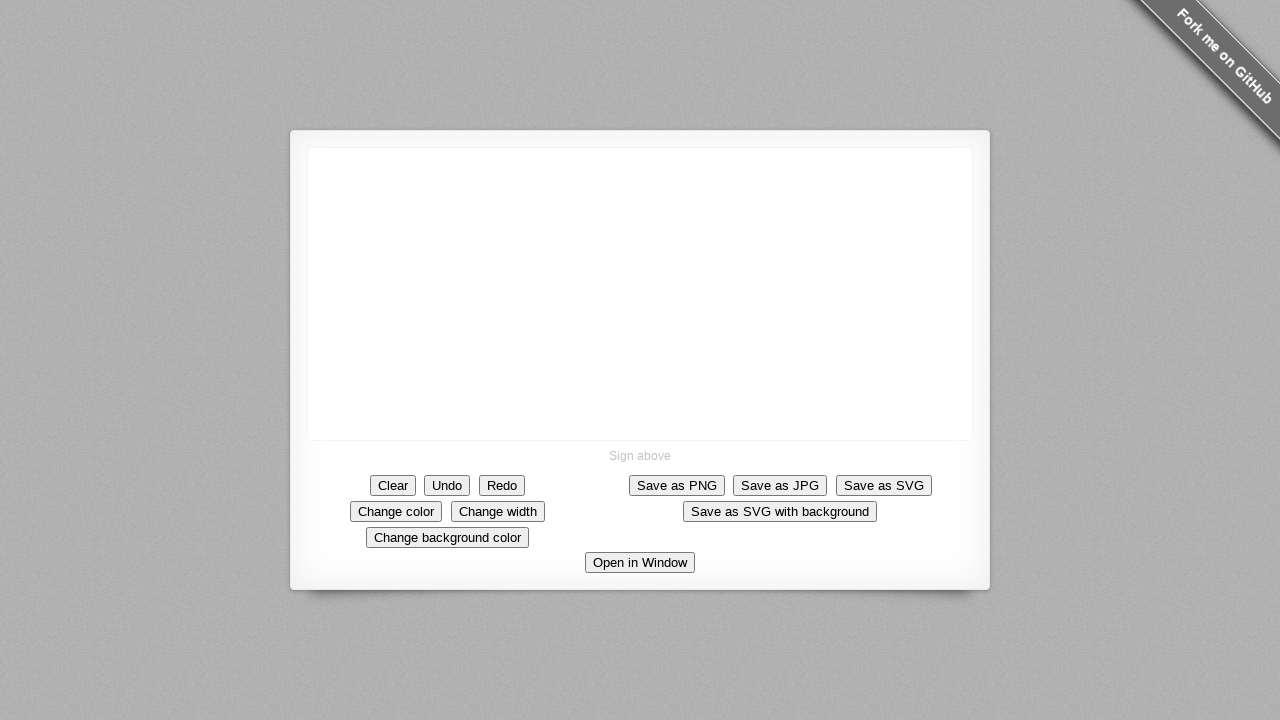

Located canvas element for drawing
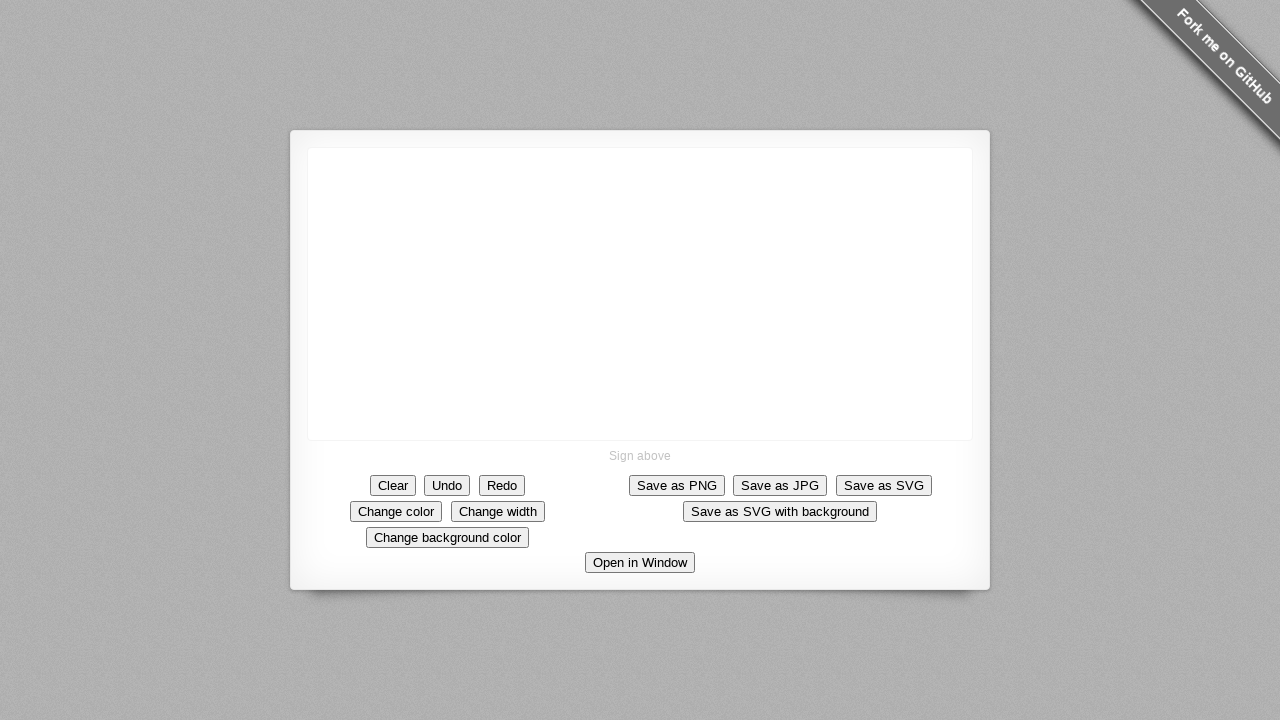

Clicked on canvas to focus it at (640, 294) on canvas
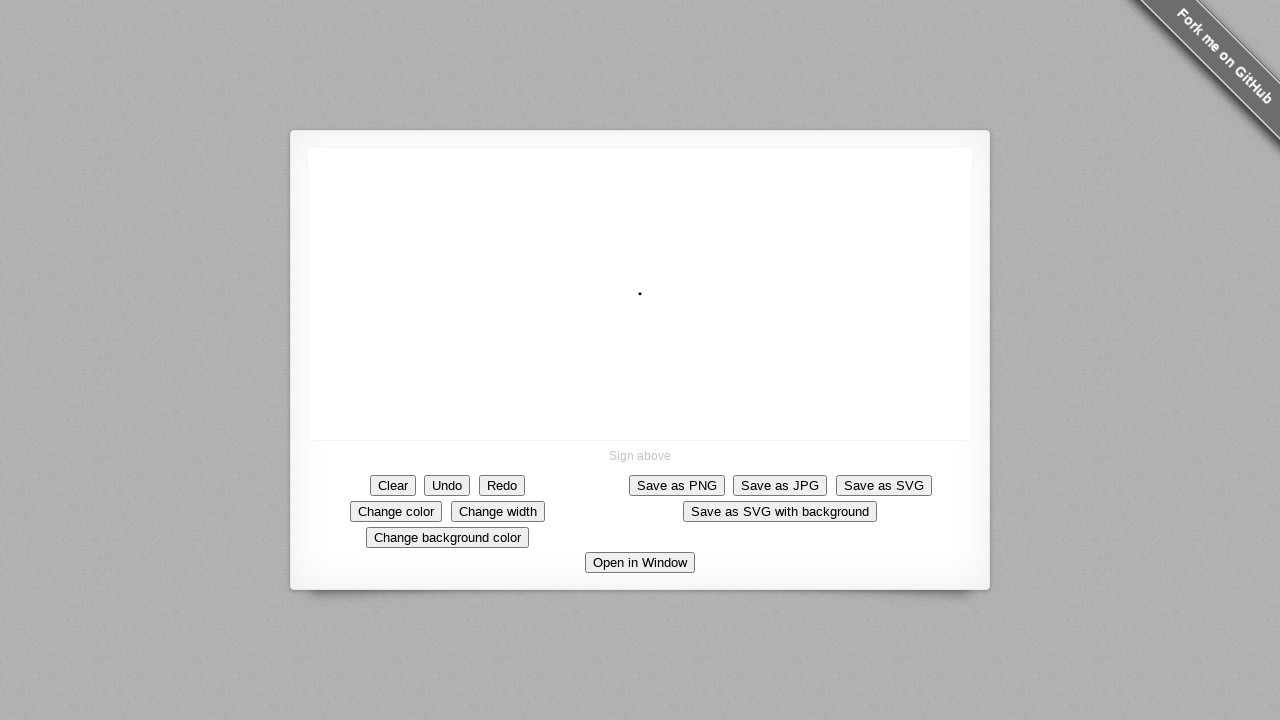

Pressed mouse button down to start drawing at (640, 294)
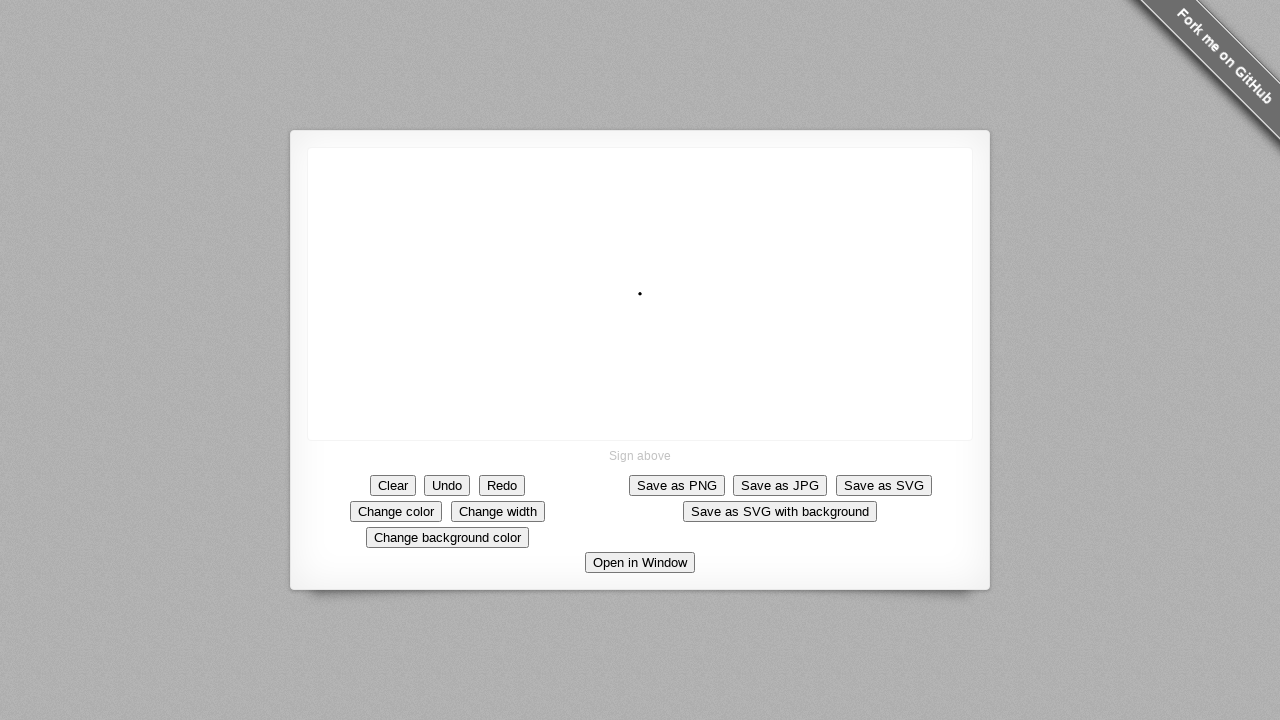

Moved mouse to first drawing position at (358, 198)
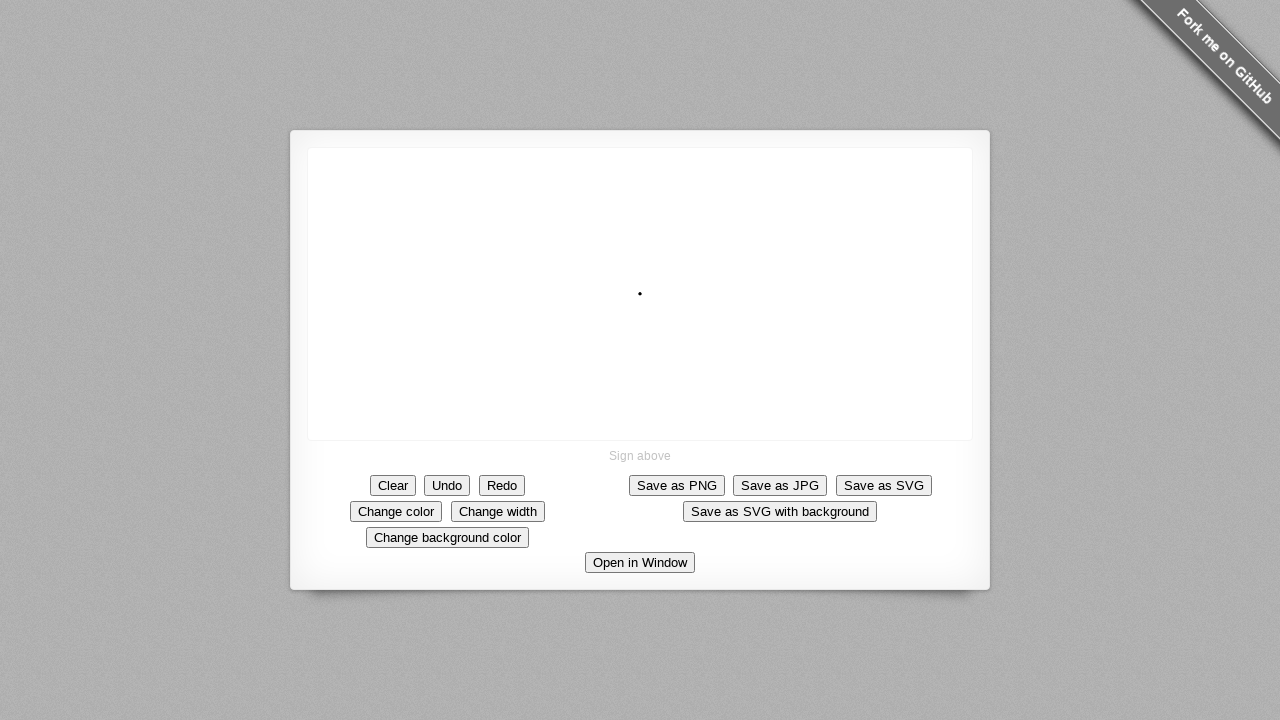

Moved mouse to second drawing position at (473, 198)
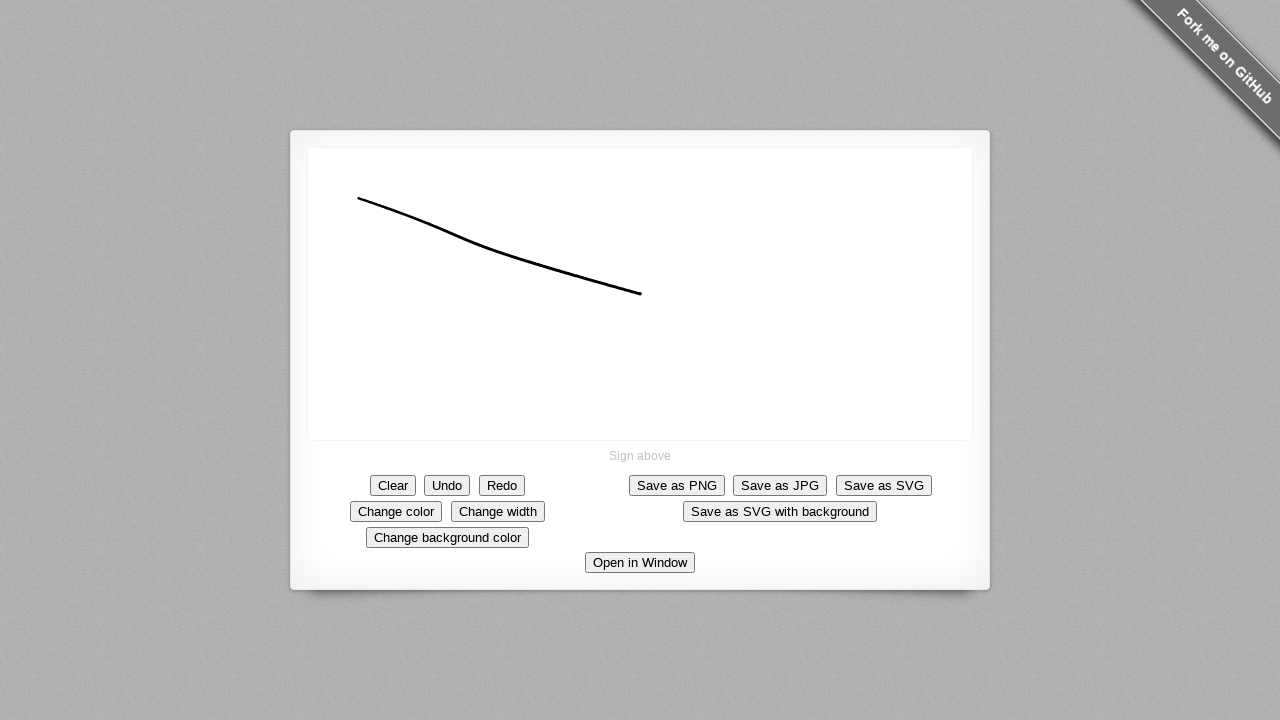

Moved mouse to third drawing position at (473, 168)
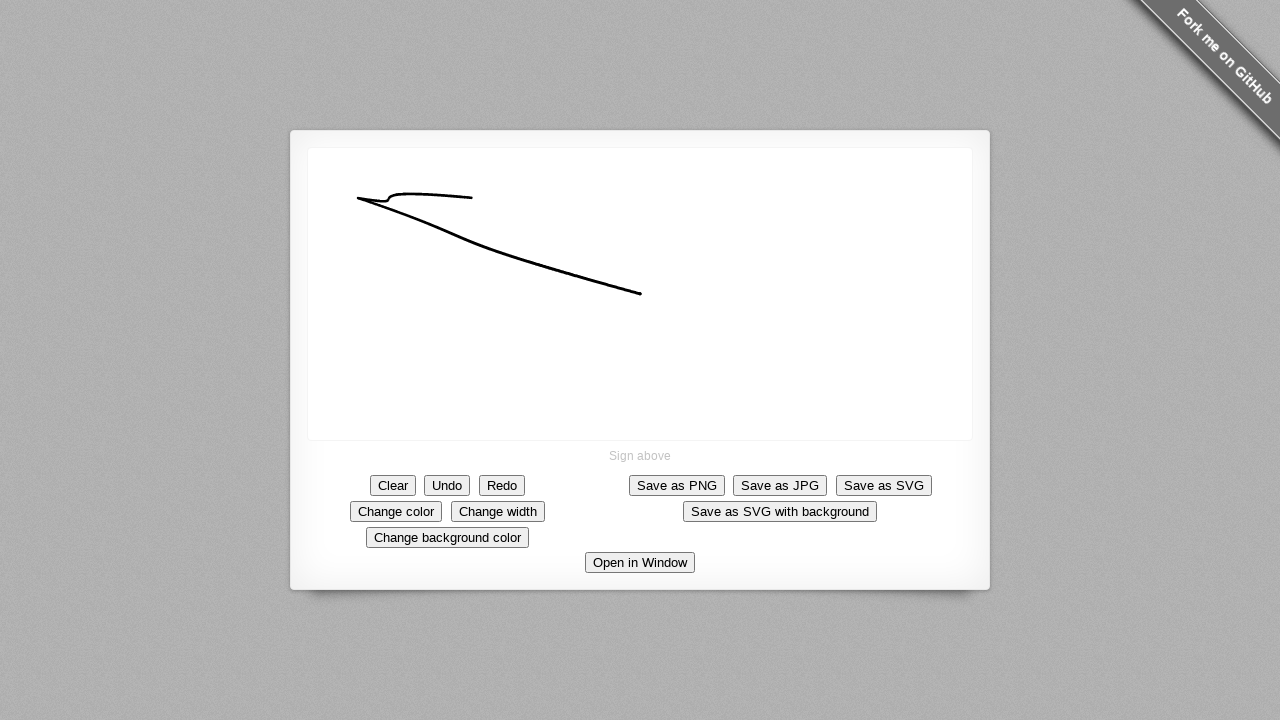

Released mouse button to complete drawing at (473, 168)
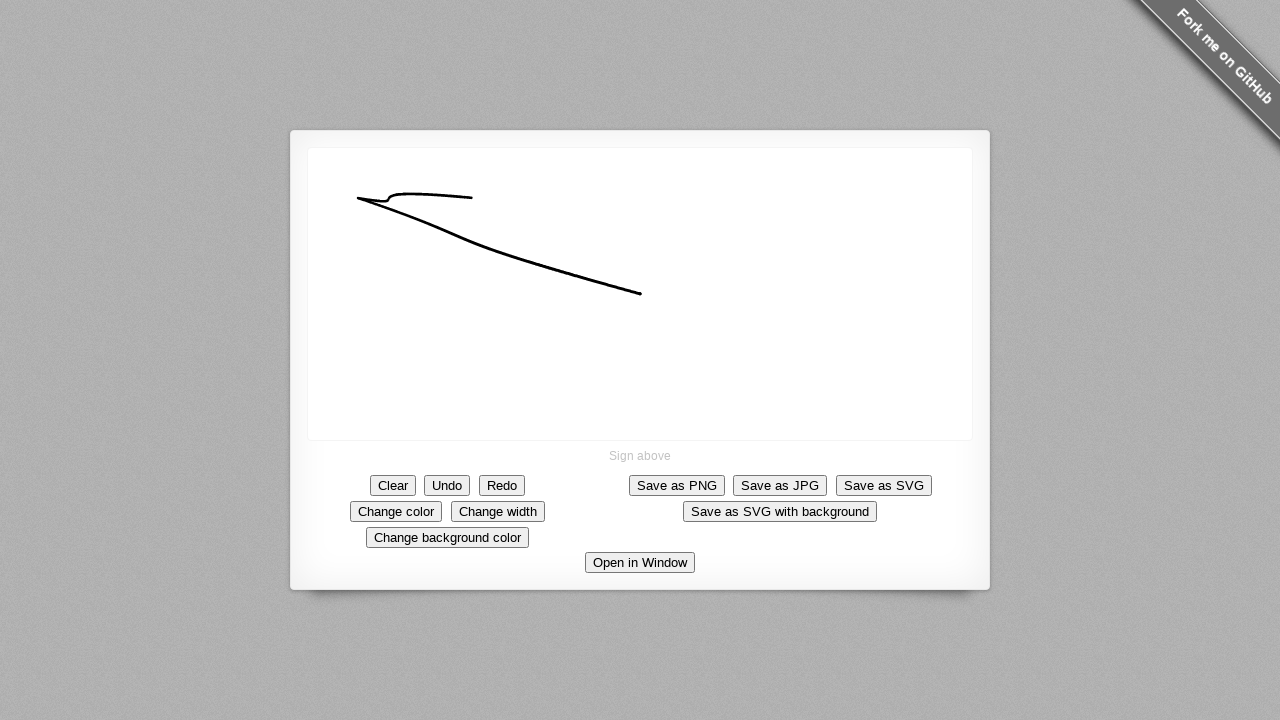

Clicked clear button to erase the drawn signature at (393, 485) on xpath=//button[@class='button clear']
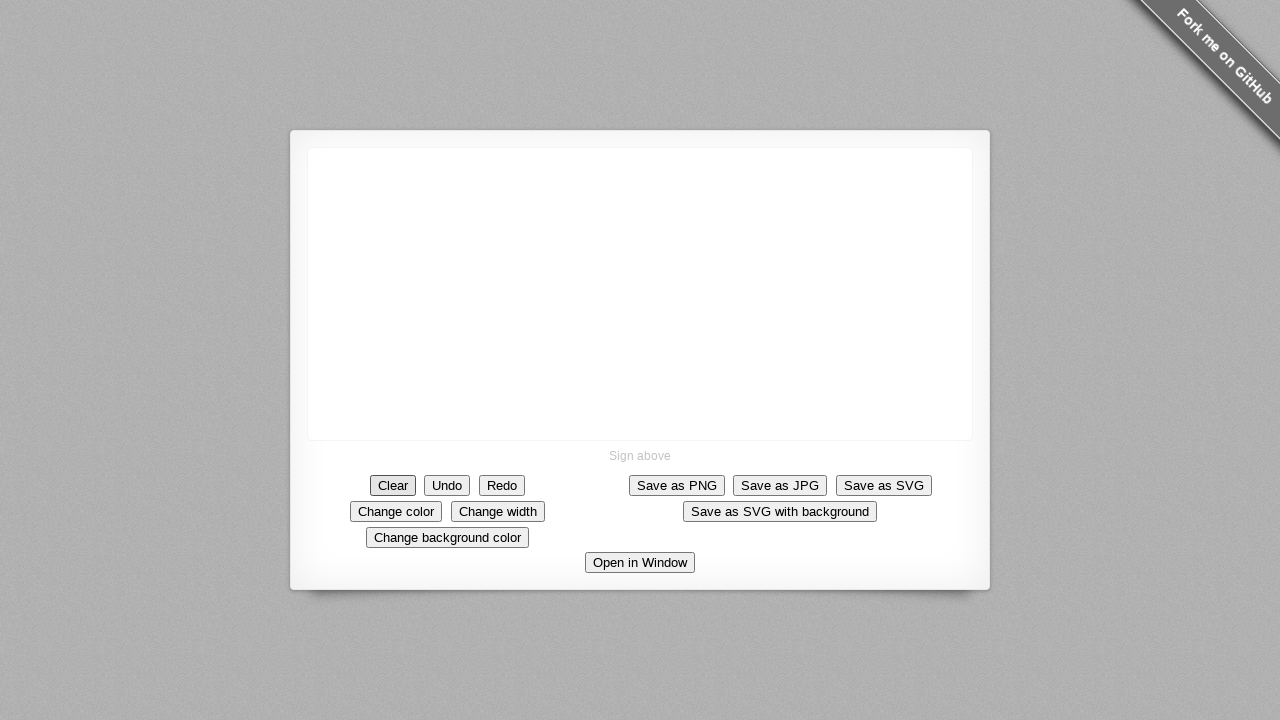

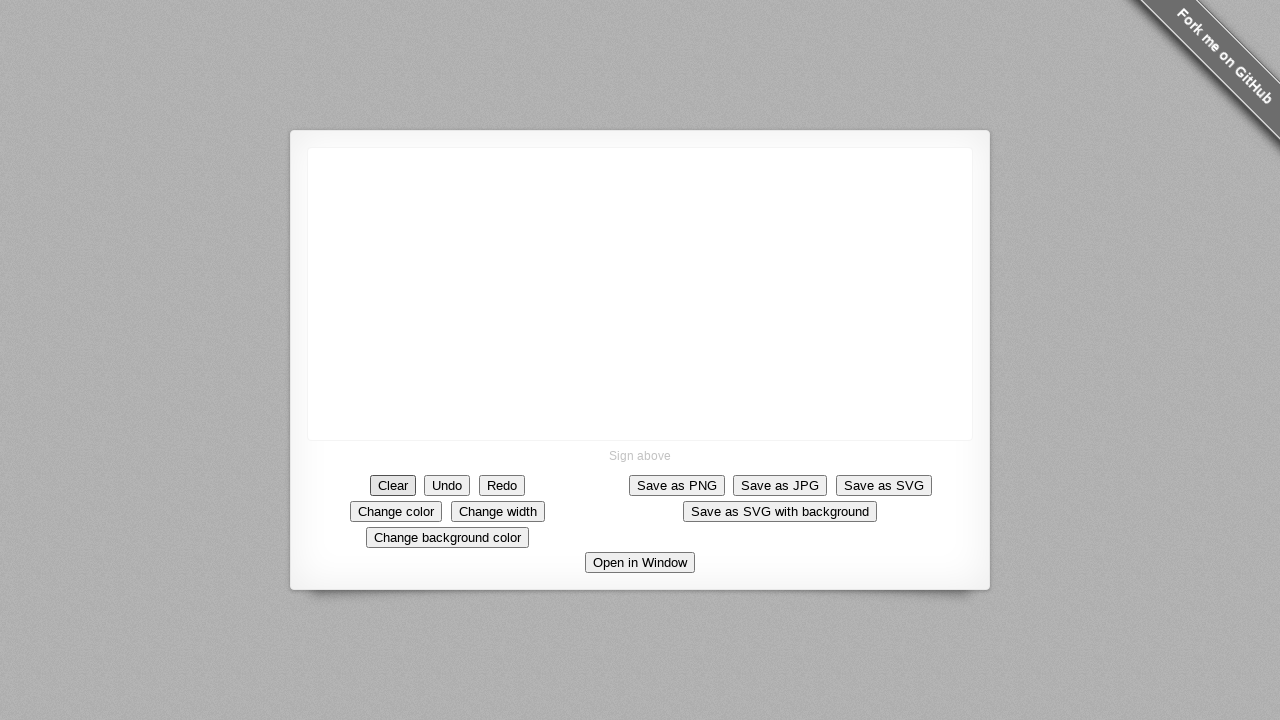